Tests JavaScript alert handling by clicking a button to trigger an alert and then accepting it

Starting URL: https://www.w3school.com.cn/tiy/t.asp?f=hdom_alert

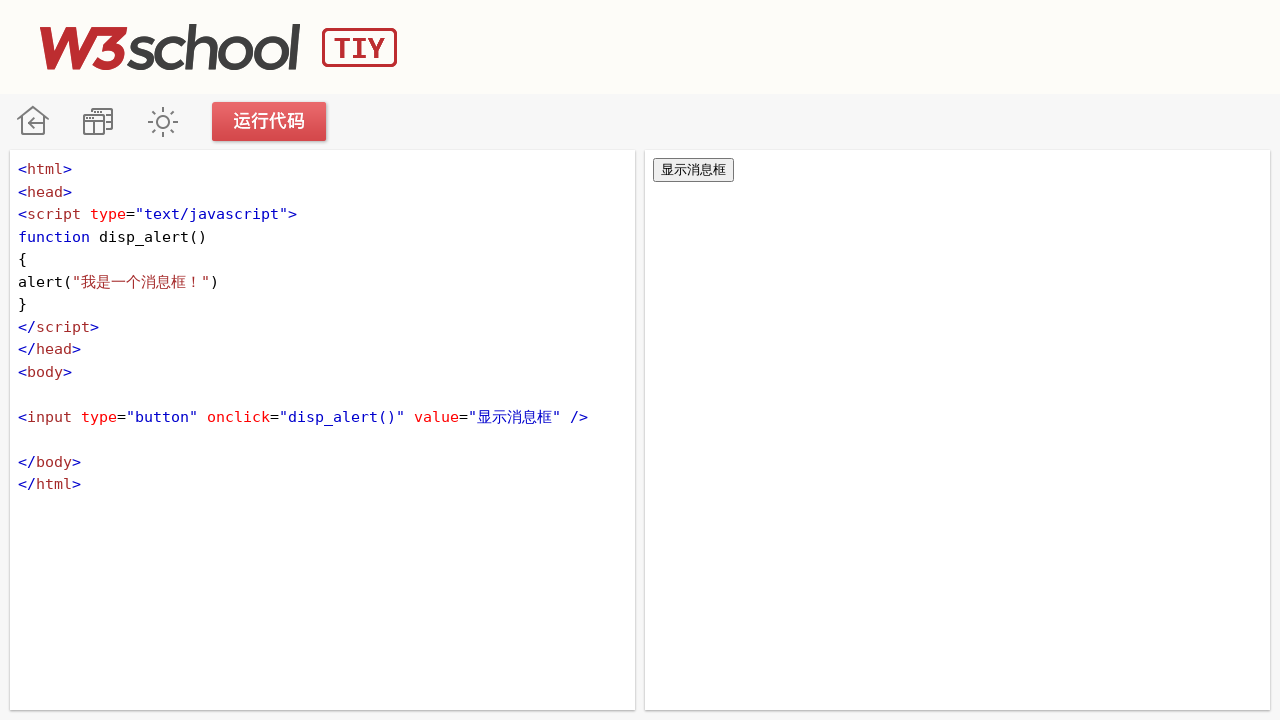

Clicked the alert button in the iframe at (694, 170) on iframe >> nth=1 >> internal:control=enter-frame >> xpath=//input[@type='button']
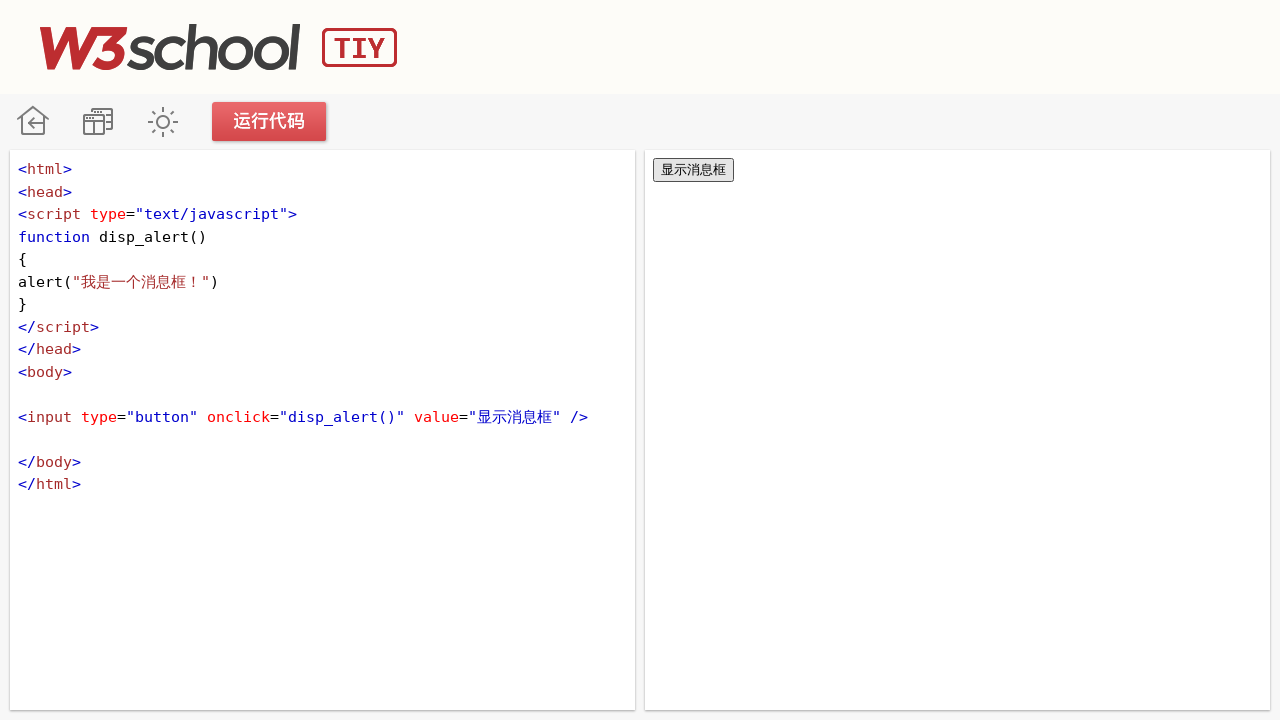

Set up dialog handler to accept alerts
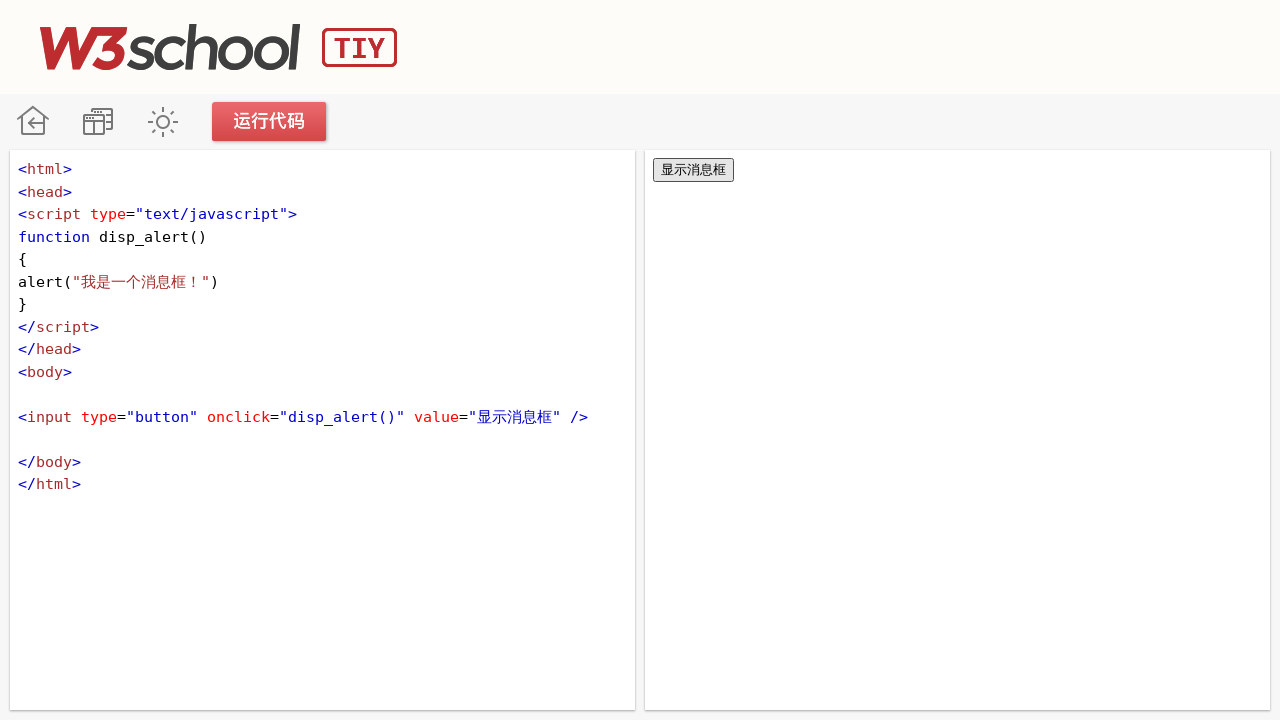

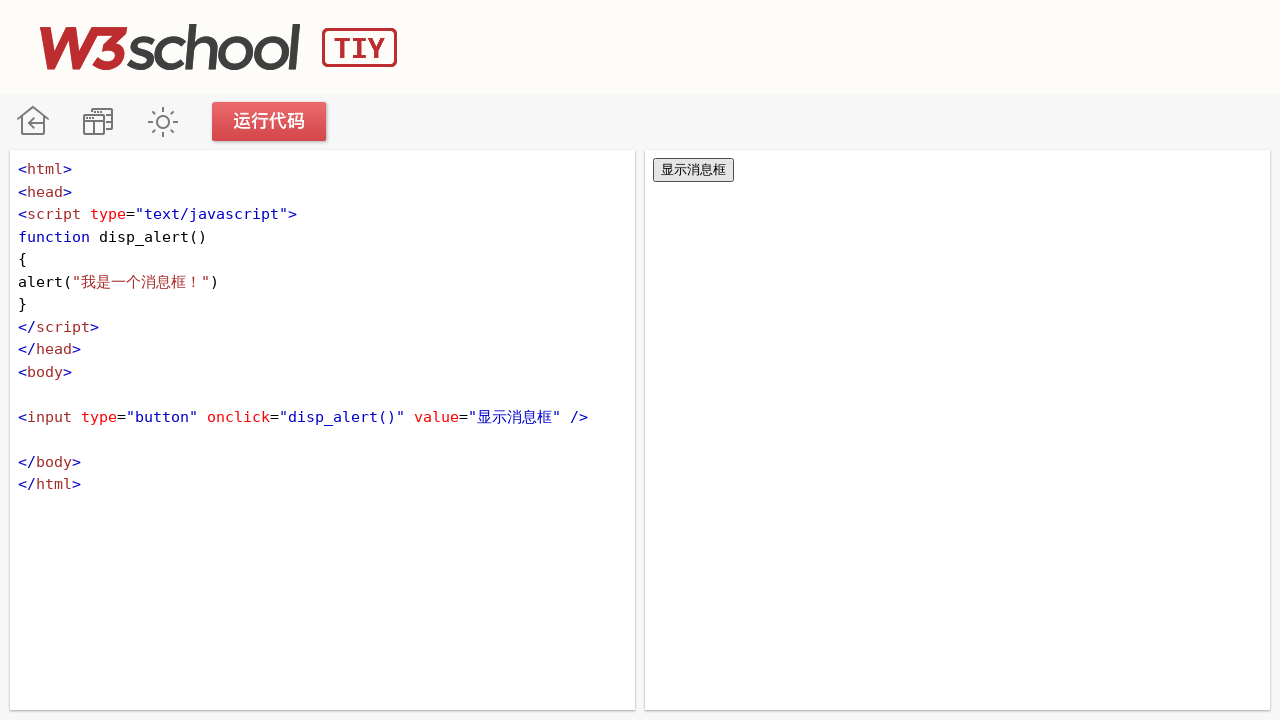